Tests JavaScript prompt alert handling by clicking a button to trigger a prompt, entering text into the prompt, accepting it, and verifying the result is displayed on the page.

Starting URL: https://demoqa.com/alerts

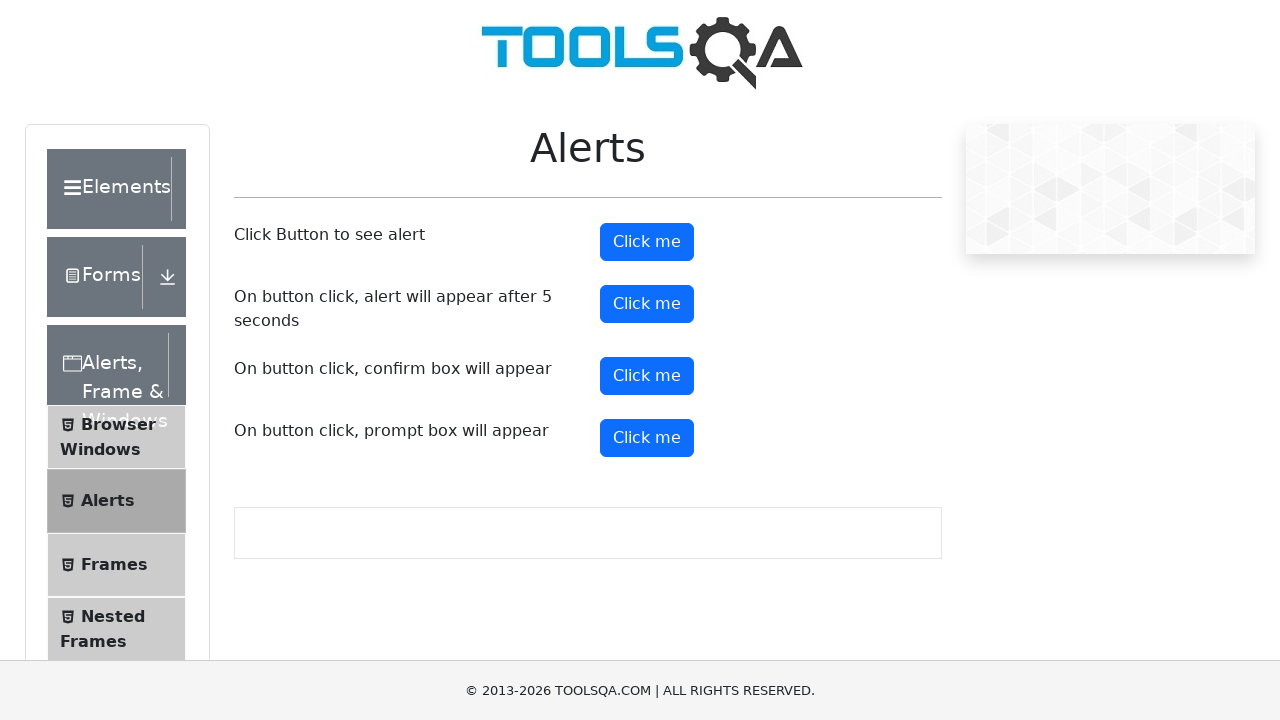

Set up dialog handler to accept prompt with 'Aparna'
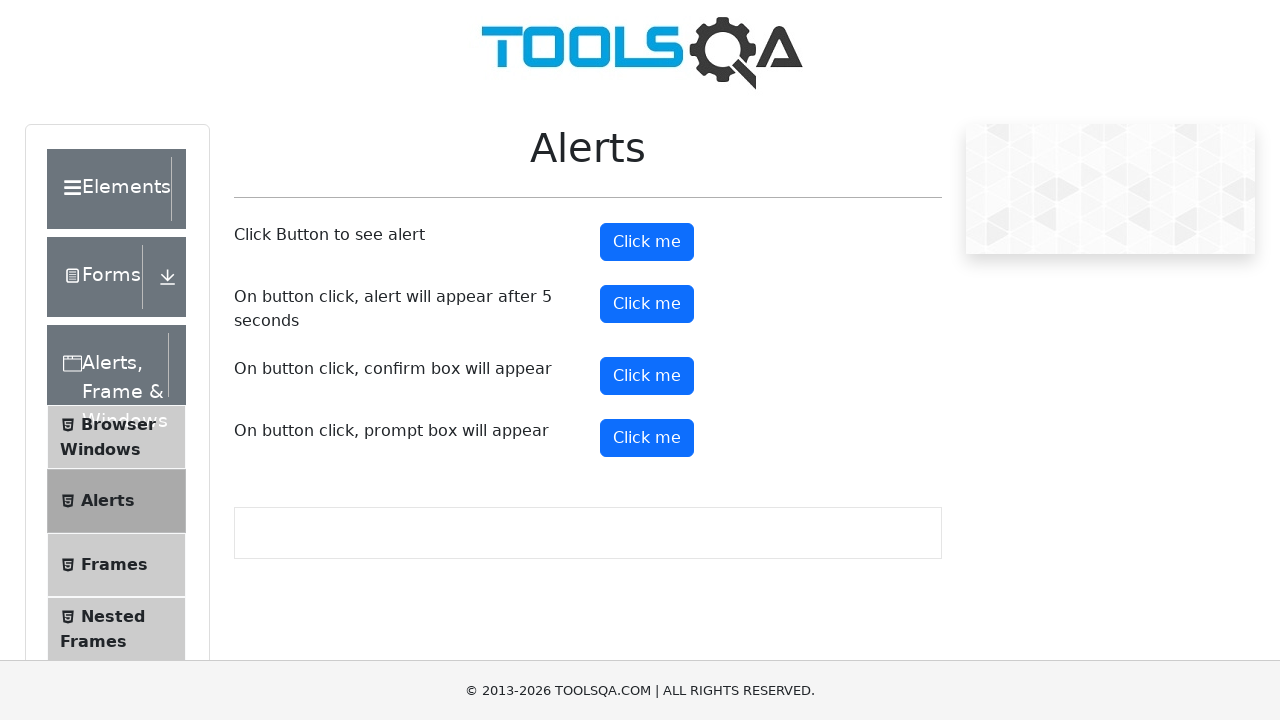

Clicked prompt button to trigger alert at (647, 438) on button#promtButton
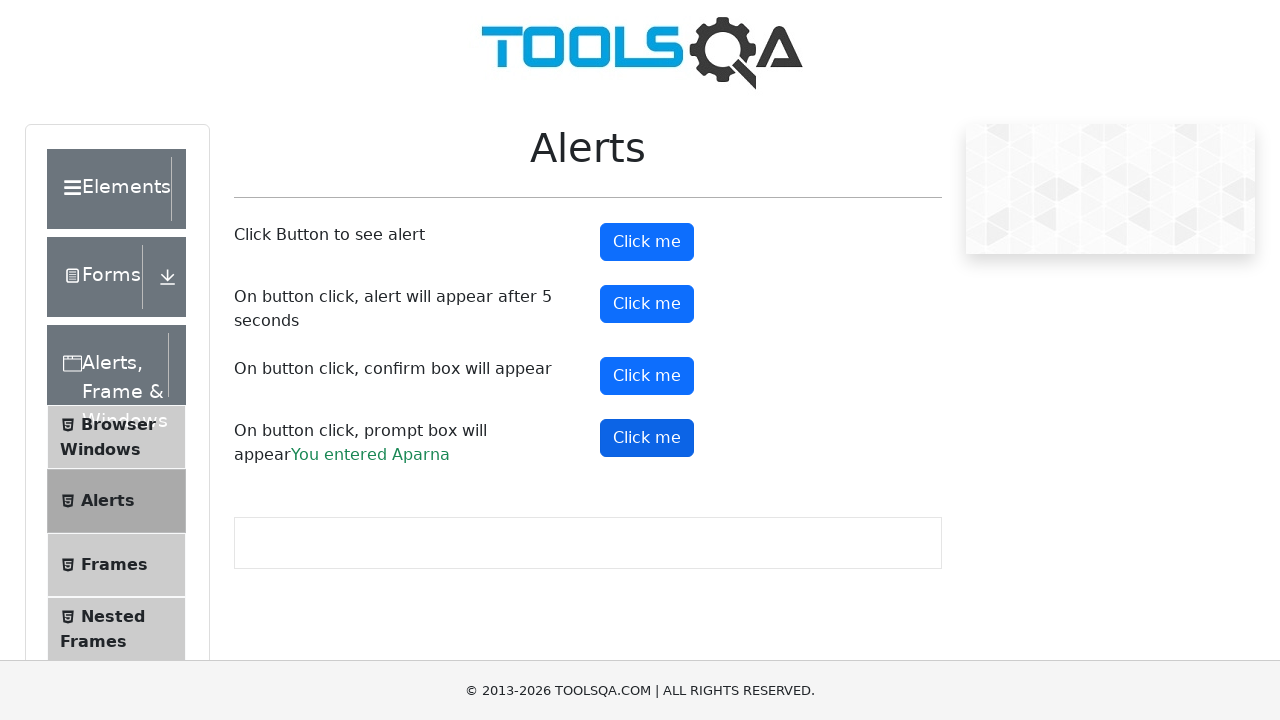

Verified prompt result text appeared on page
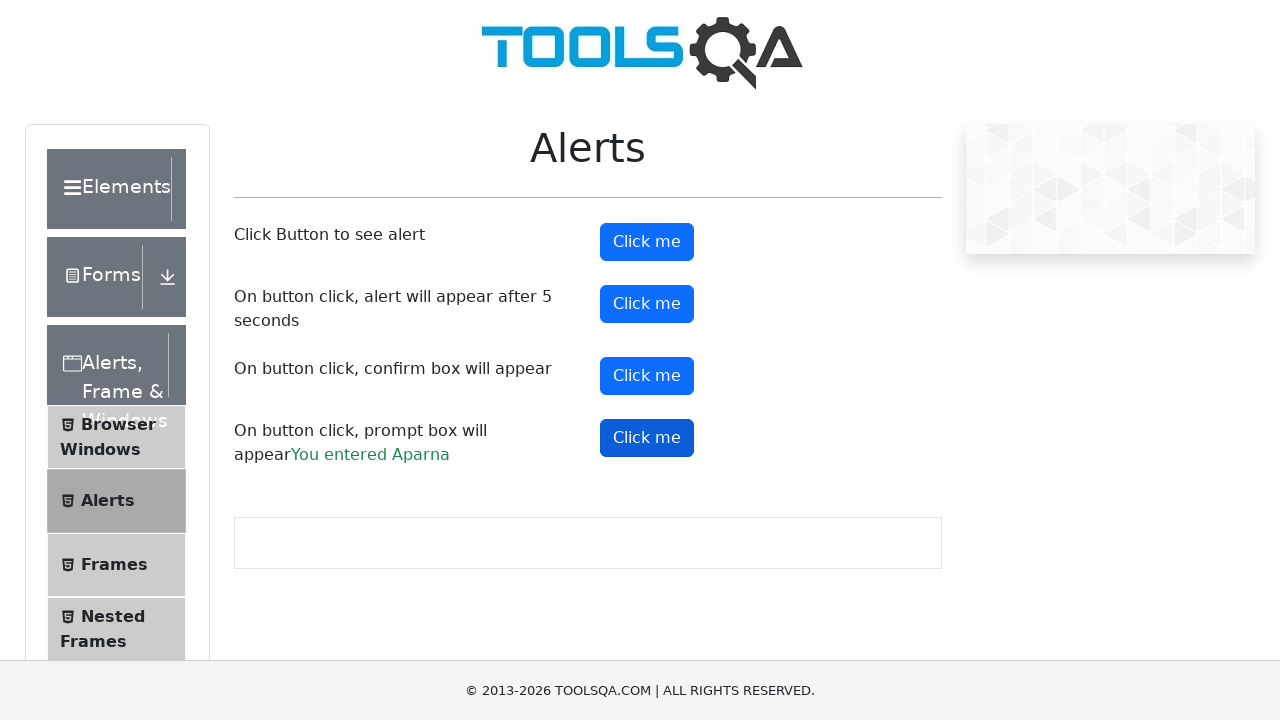

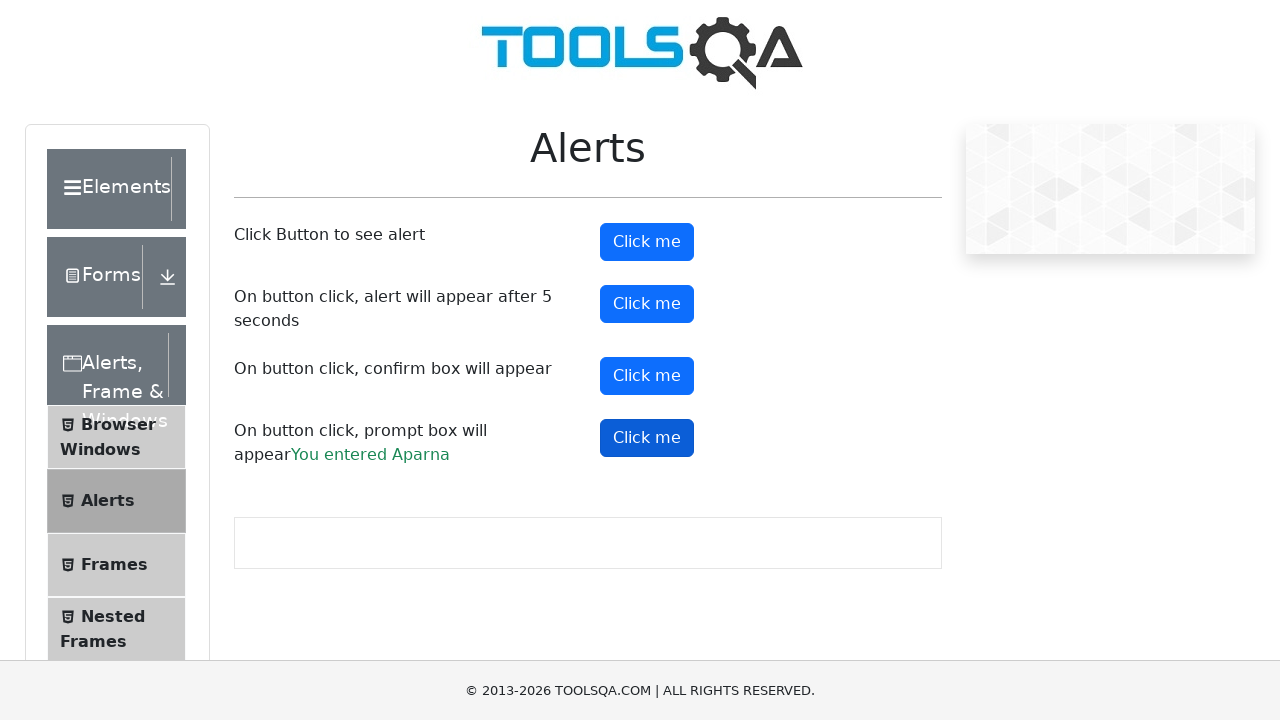